Tests toggling all items as completed and then uncompleting them

Starting URL: https://demo.playwright.dev/todomvc

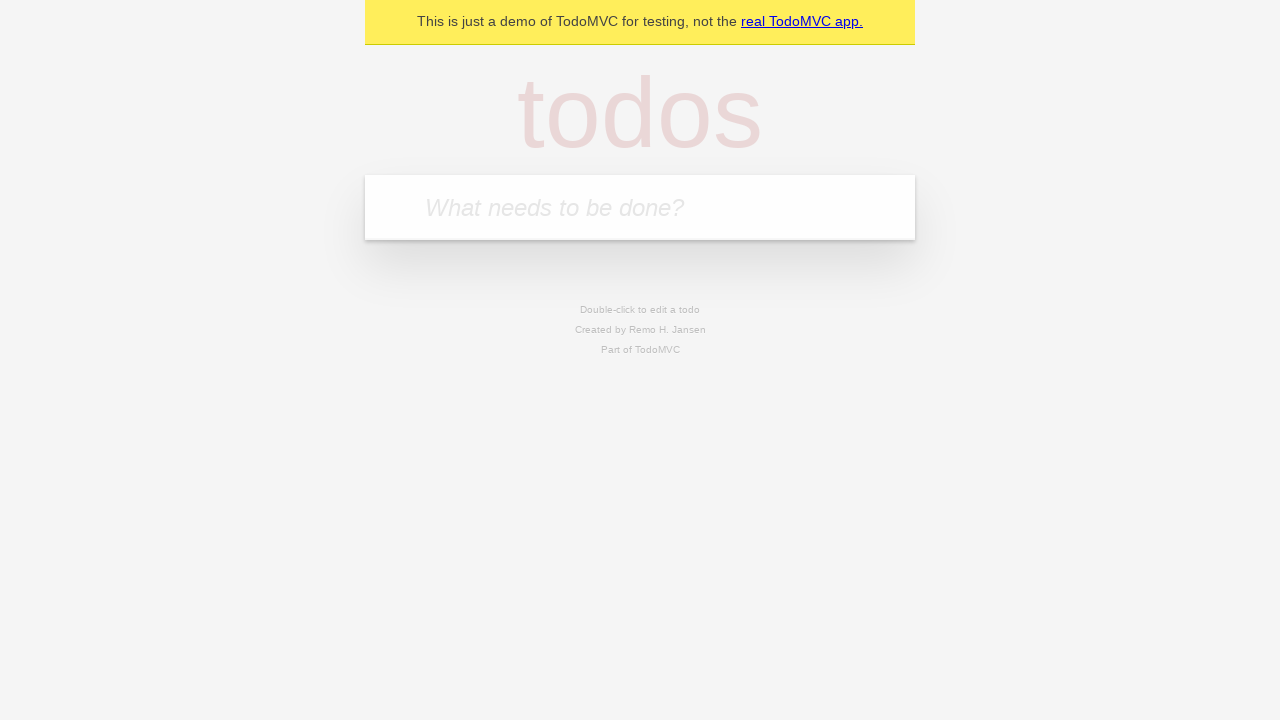

Filled todo input with 'buy some cheese' on internal:attr=[placeholder="What needs to be done?"i]
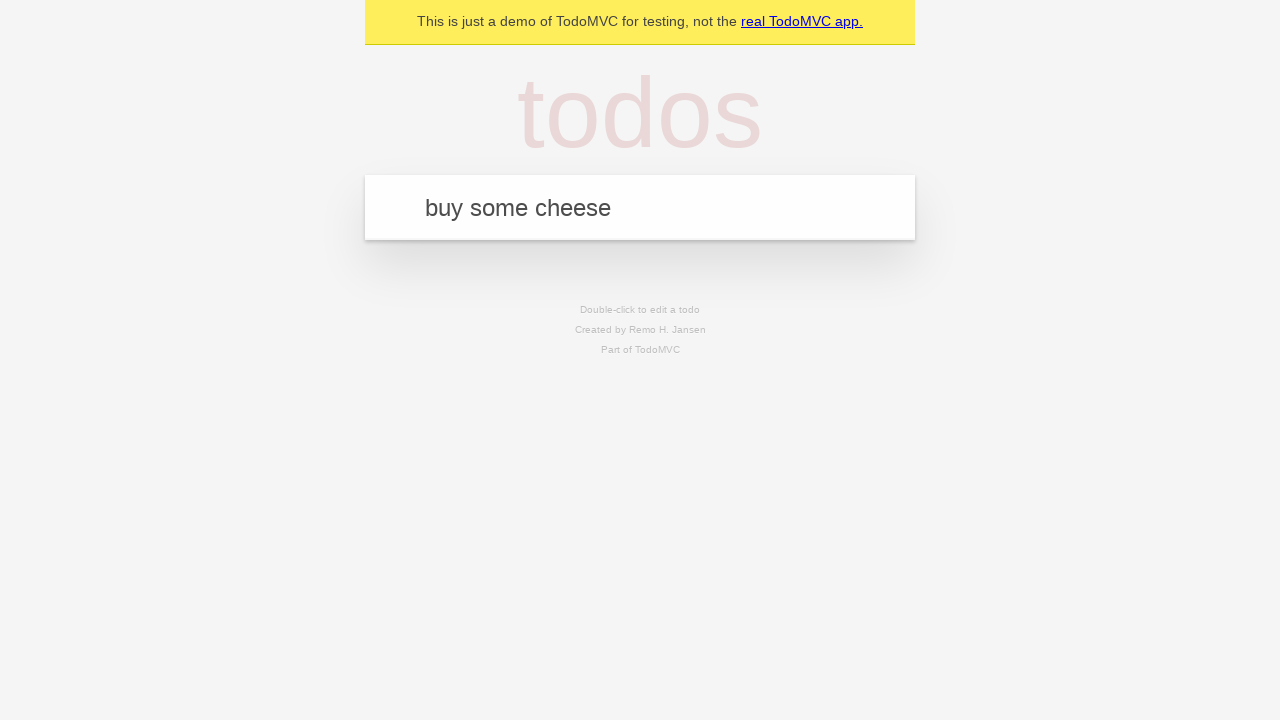

Pressed Enter to add first todo on internal:attr=[placeholder="What needs to be done?"i]
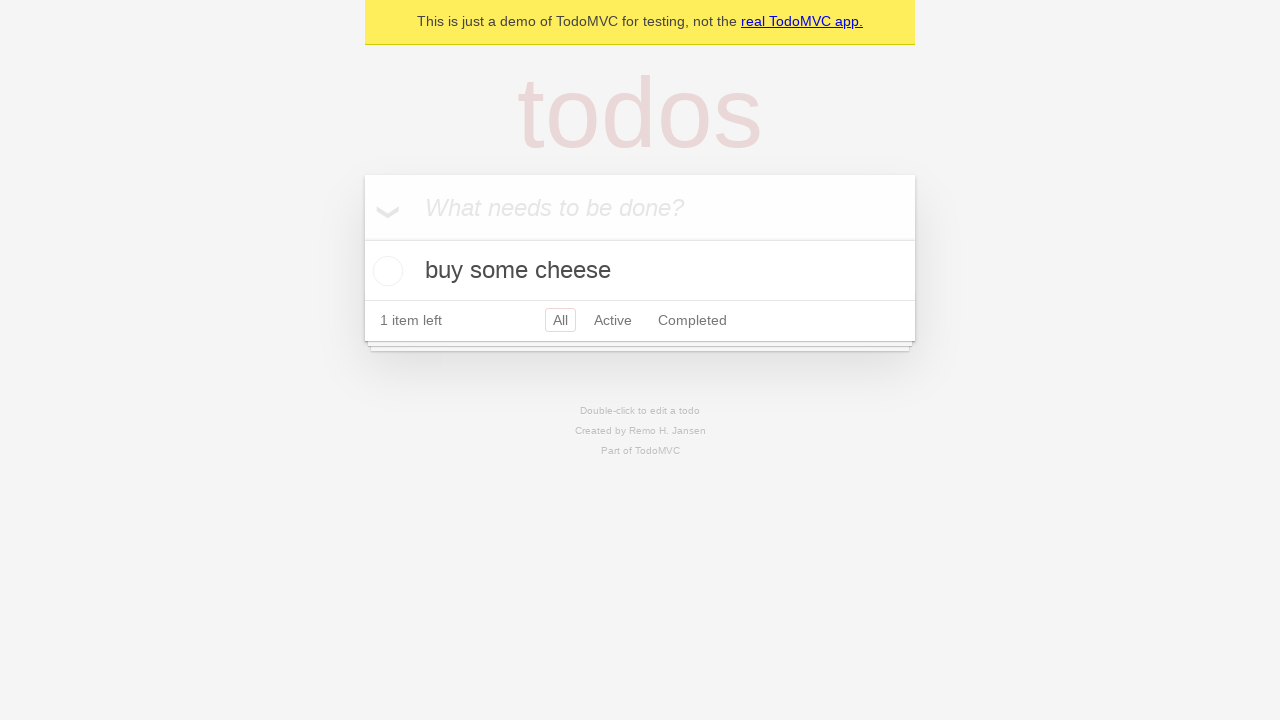

Filled todo input with 'feed the cat' on internal:attr=[placeholder="What needs to be done?"i]
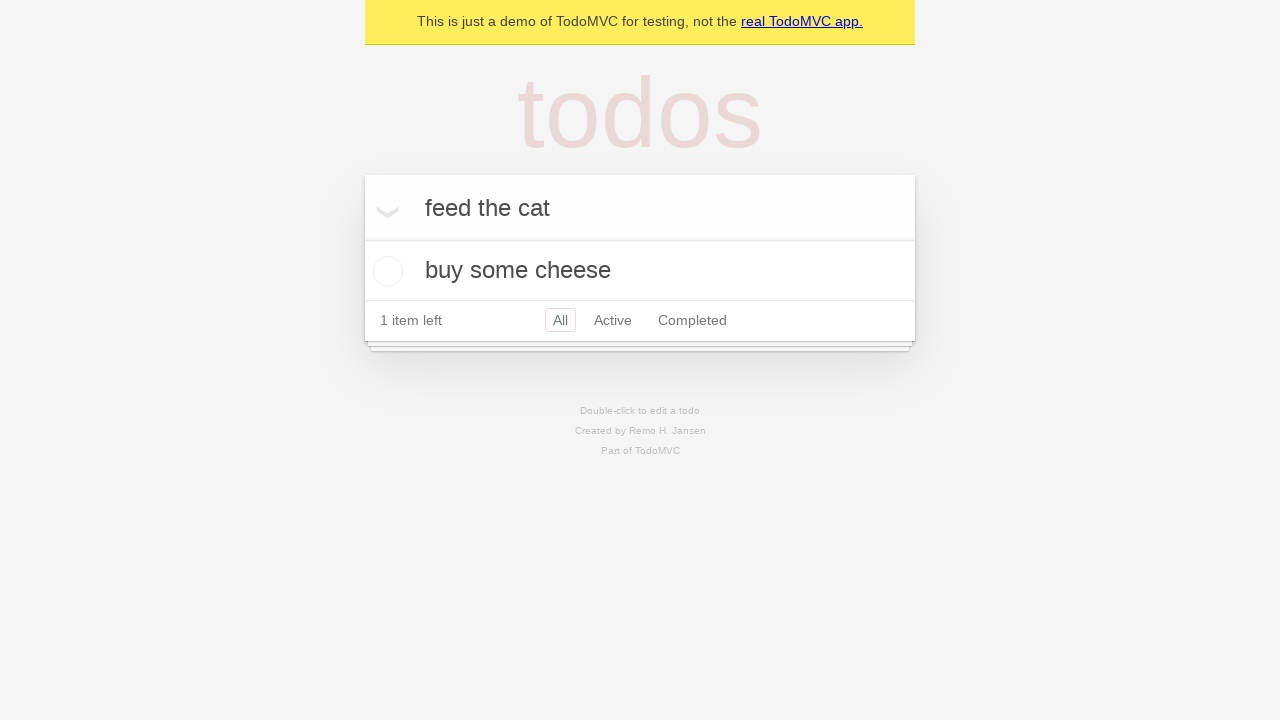

Pressed Enter to add second todo on internal:attr=[placeholder="What needs to be done?"i]
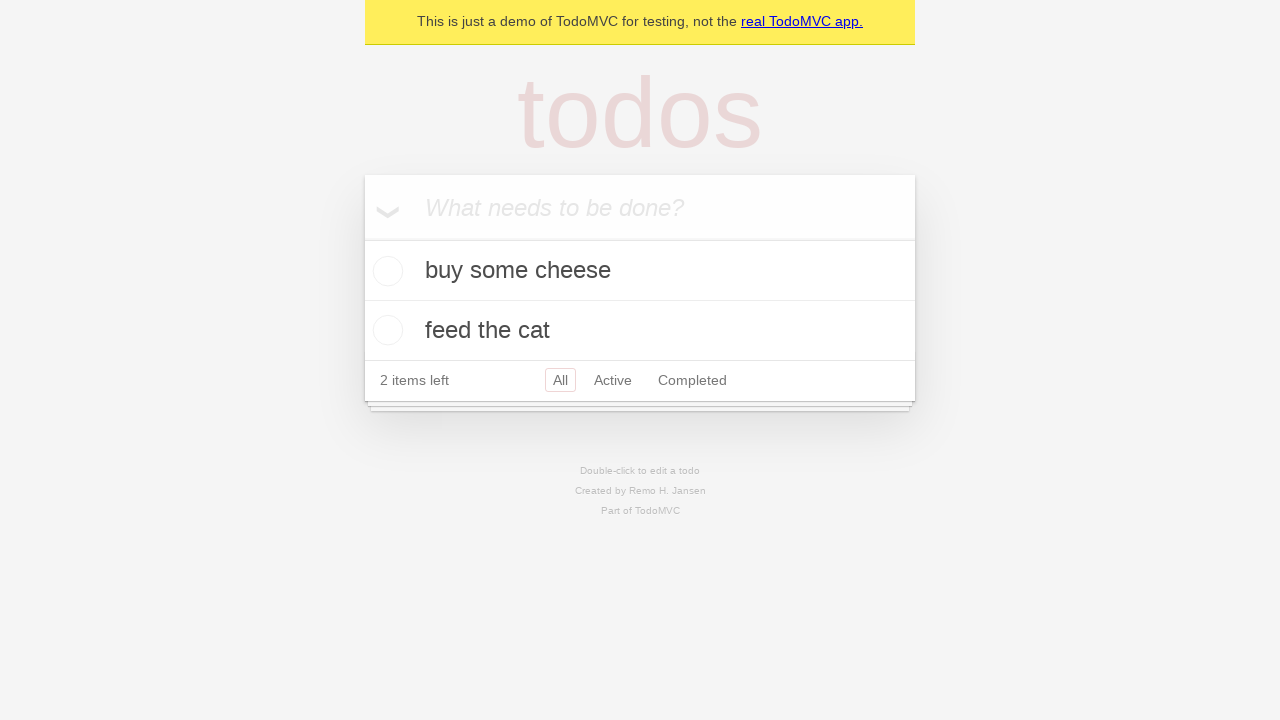

Filled todo input with 'book a doctors appointment' on internal:attr=[placeholder="What needs to be done?"i]
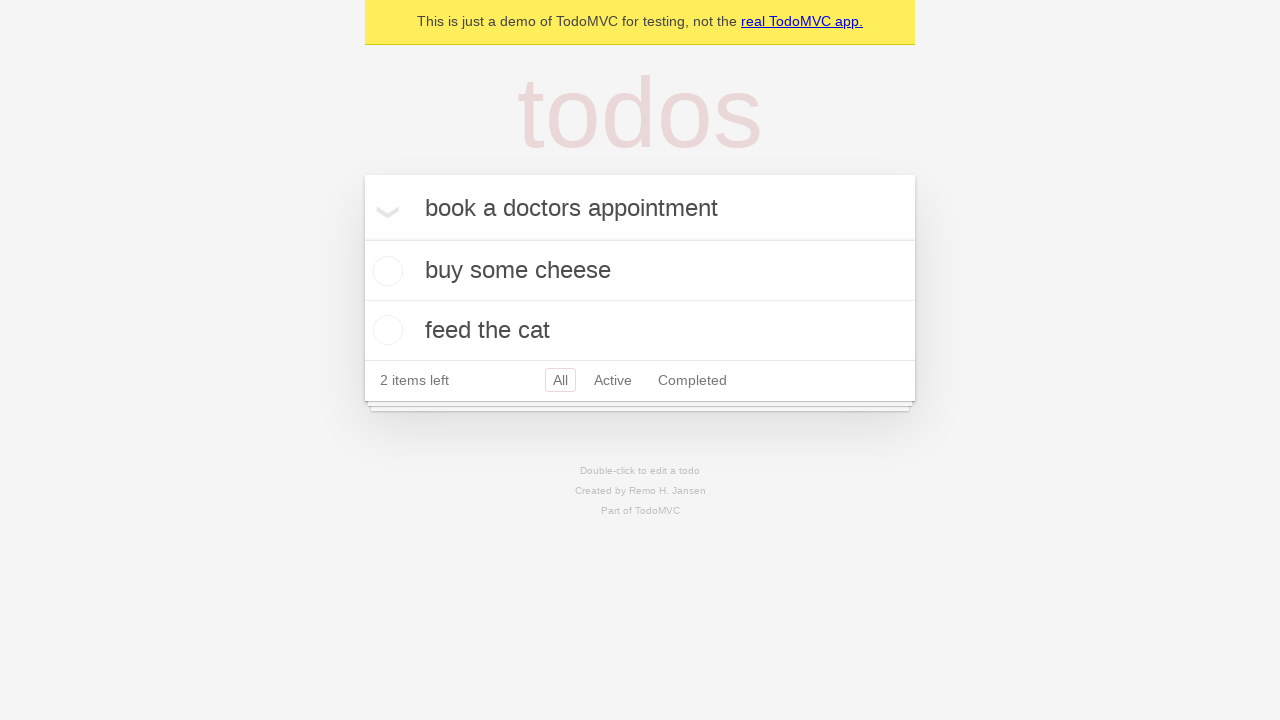

Pressed Enter to add third todo on internal:attr=[placeholder="What needs to be done?"i]
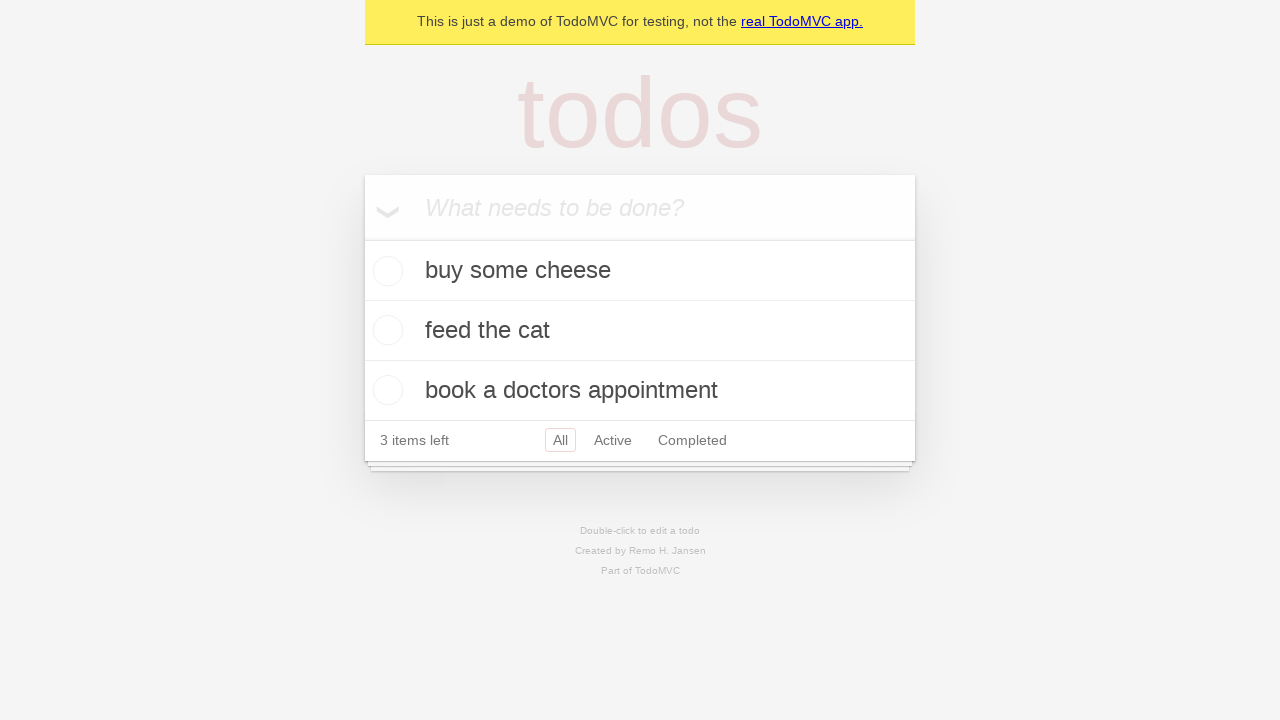

Checked 'Mark all as complete' toggle to complete all todos at (362, 238) on internal:label="Mark all as complete"i
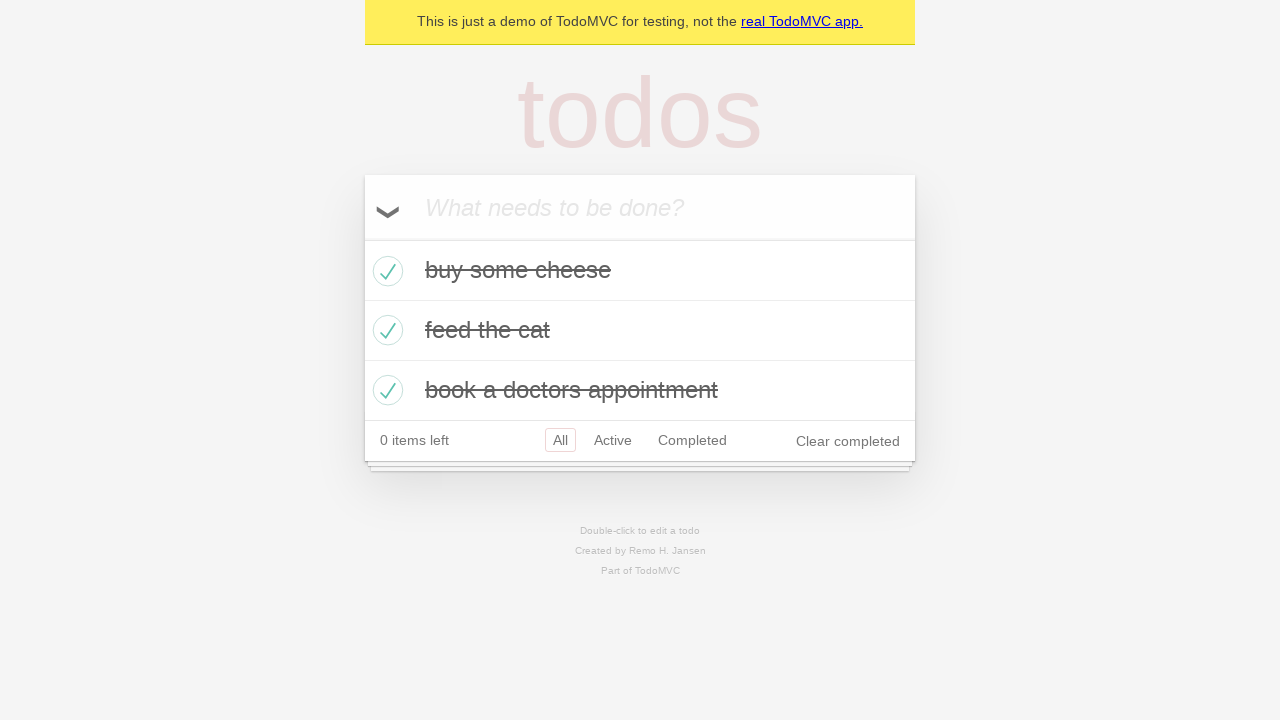

Unchecked 'Mark all as complete' toggle to clear completion state at (362, 238) on internal:label="Mark all as complete"i
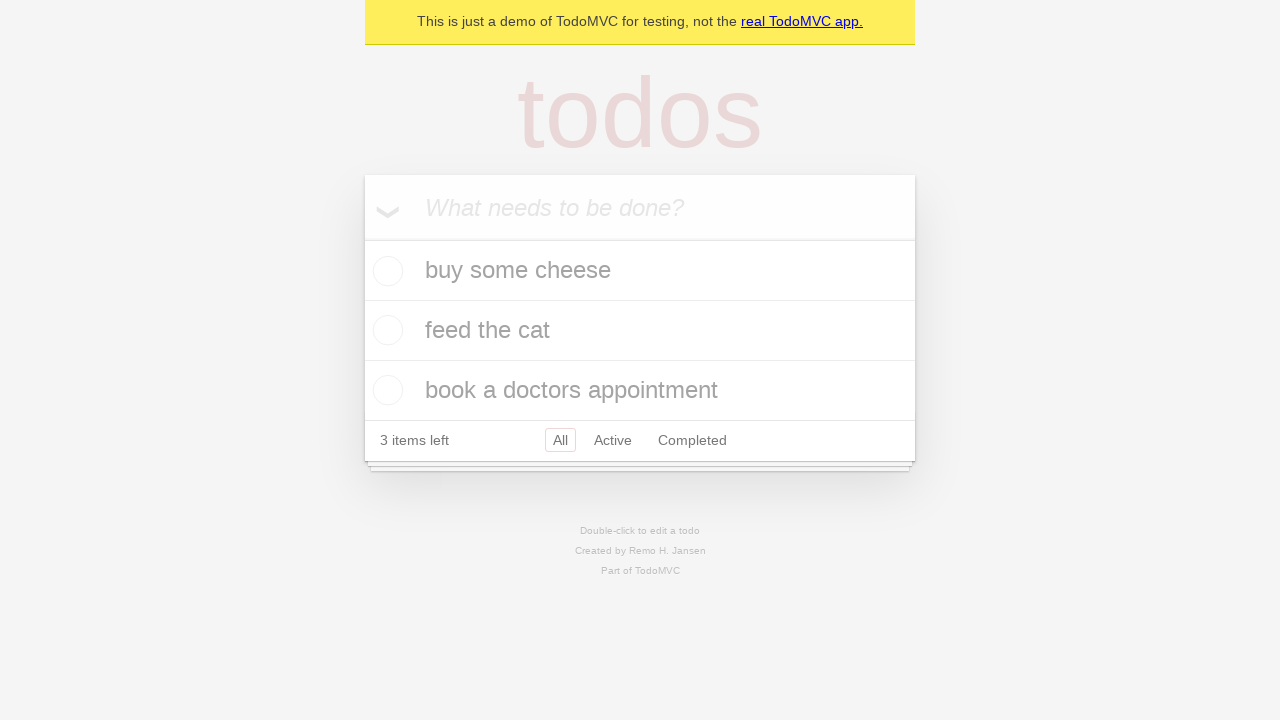

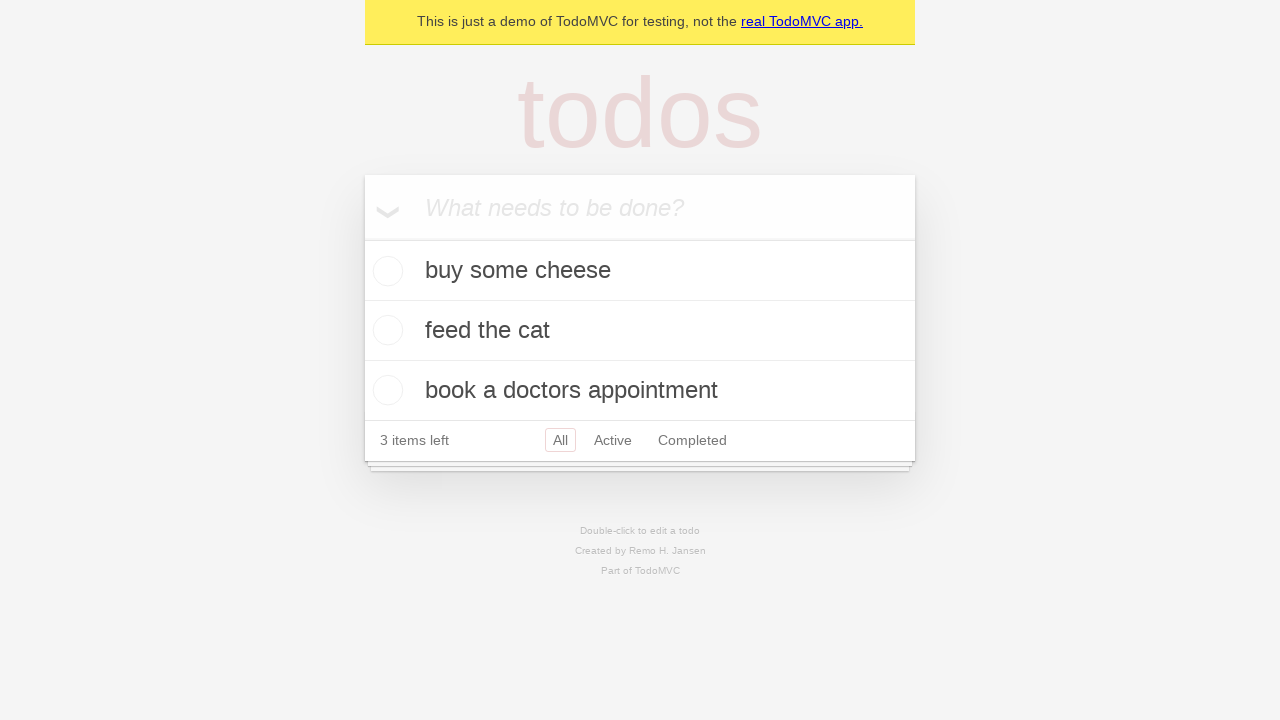